Tests JavaScript prompt alert by entering text and dismissing, then entering text and accepting, verifying the results each time.

Starting URL: https://automationfc.github.io/basic-form/index.html

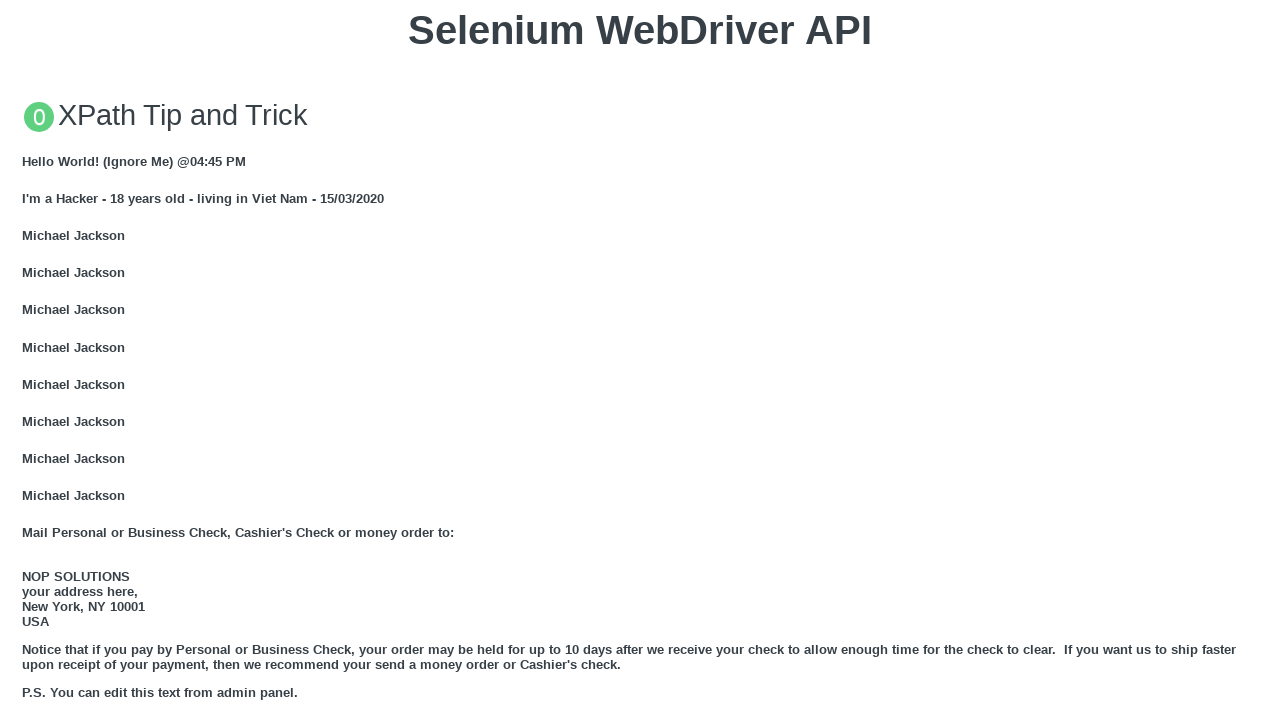

Set up dialog handler to dismiss prompt without entering text
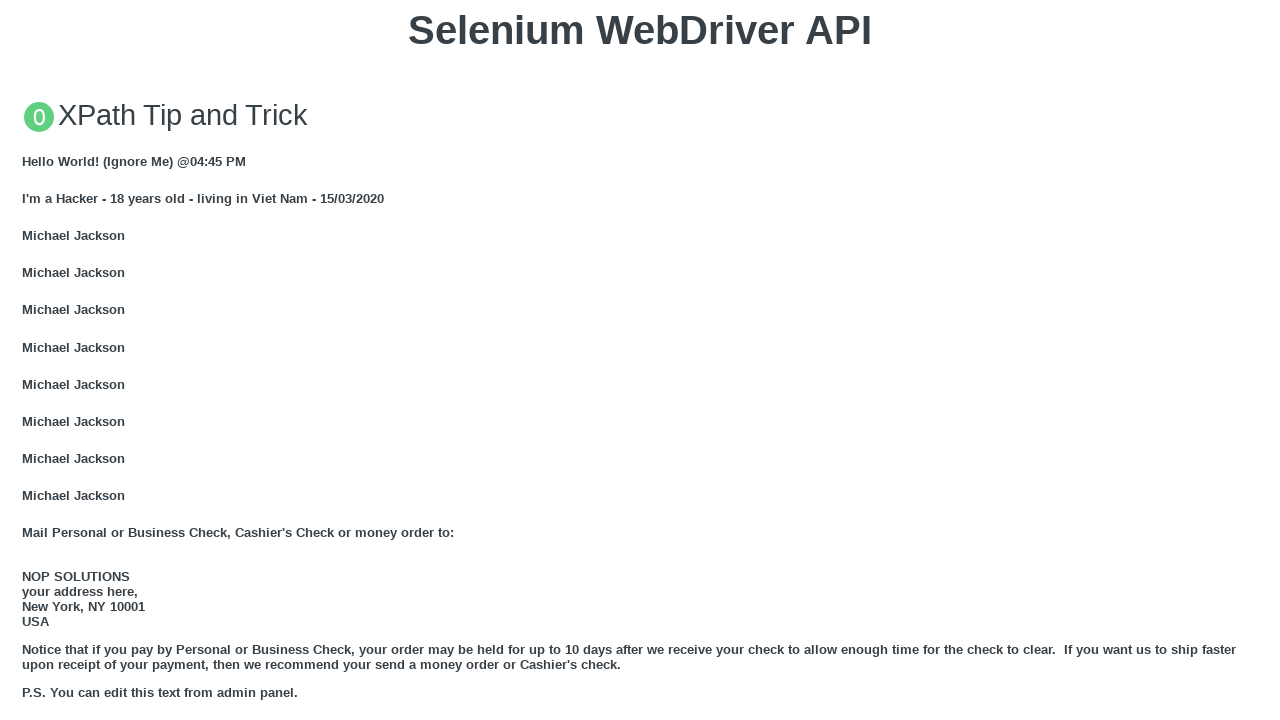

Clicked 'Click for JS Prompt' button to trigger first JavaScript prompt alert at (640, 360) on xpath=//button[text()='Click for JS Prompt']
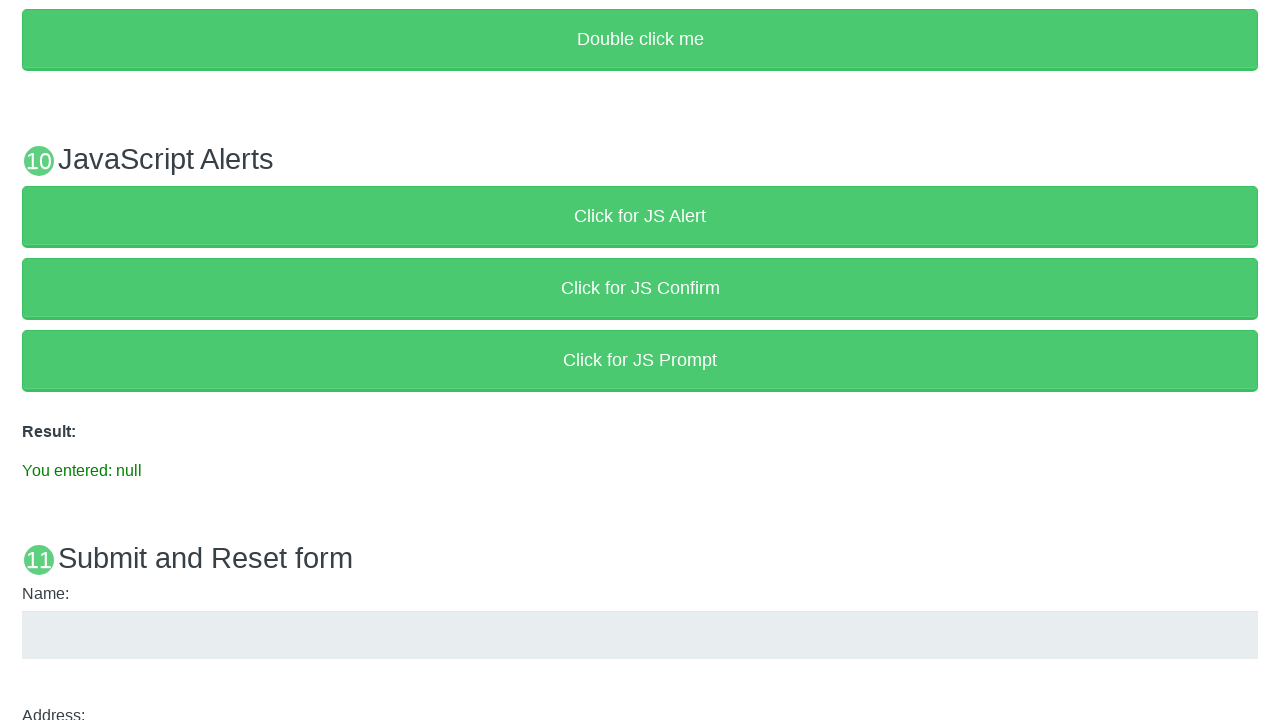

Waited for result element to appear
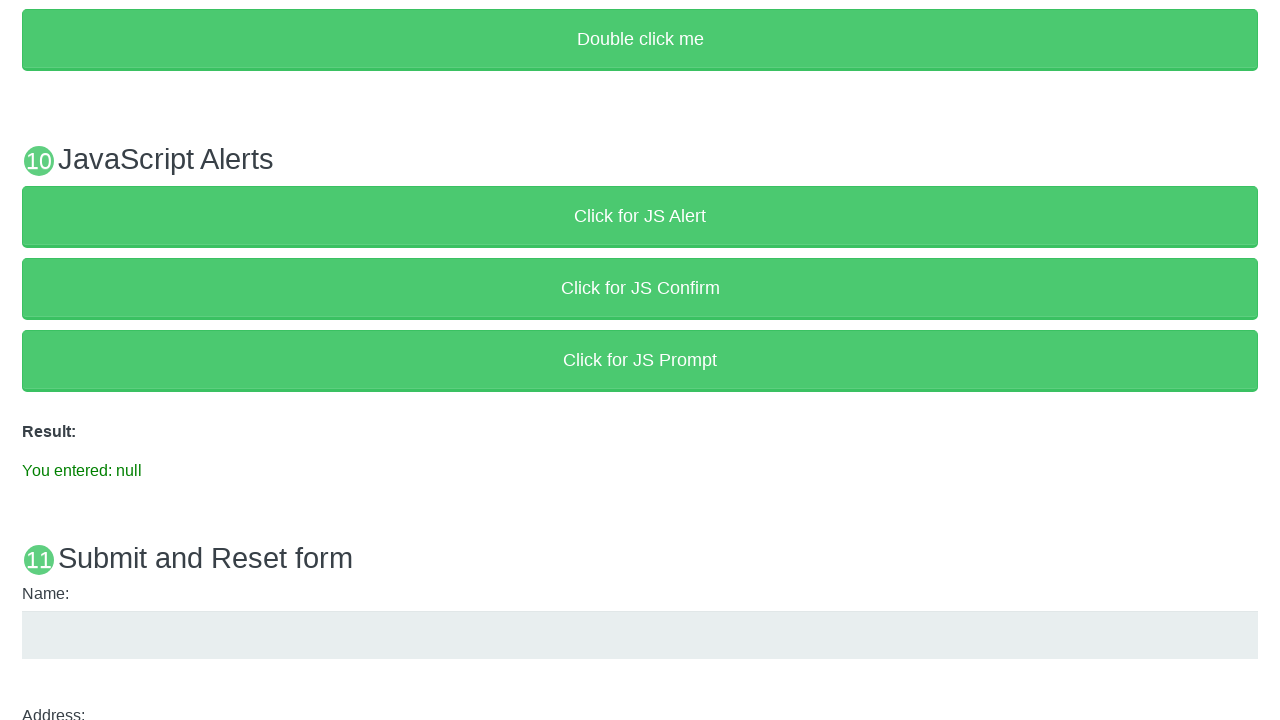

Verified that dismissing prompt returned null result
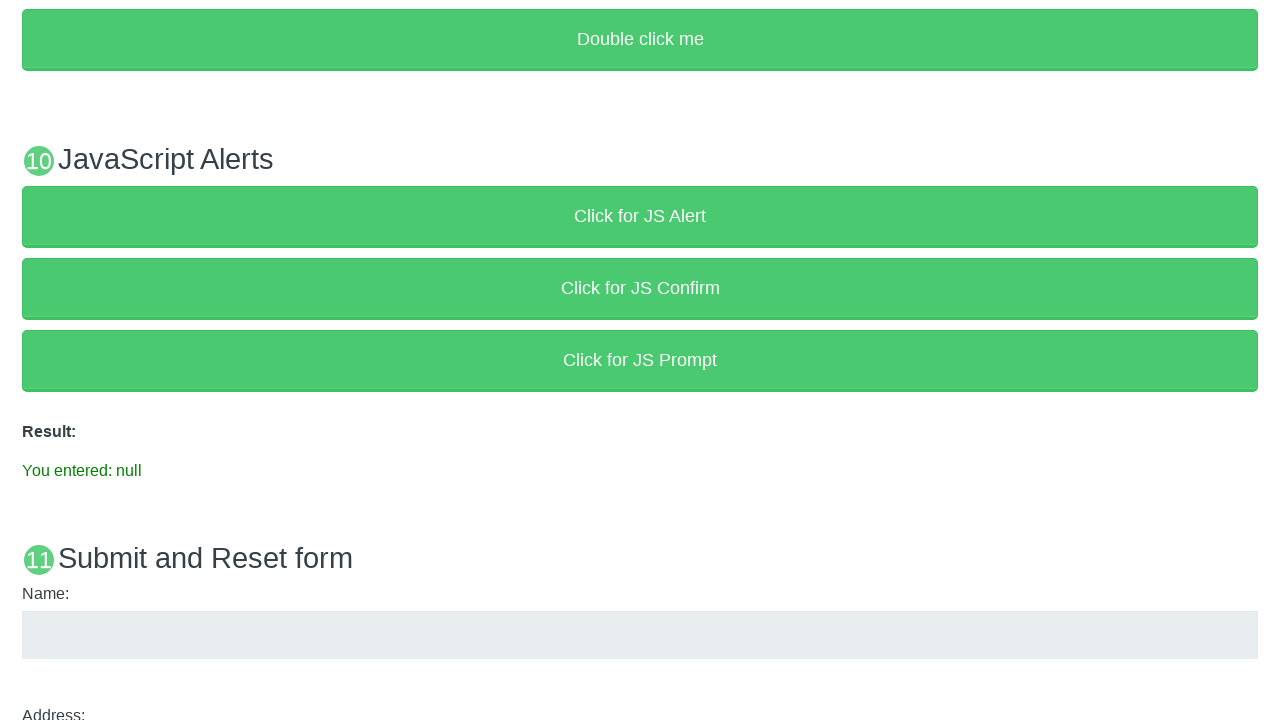

Set up dialog handler to accept prompt and enter text
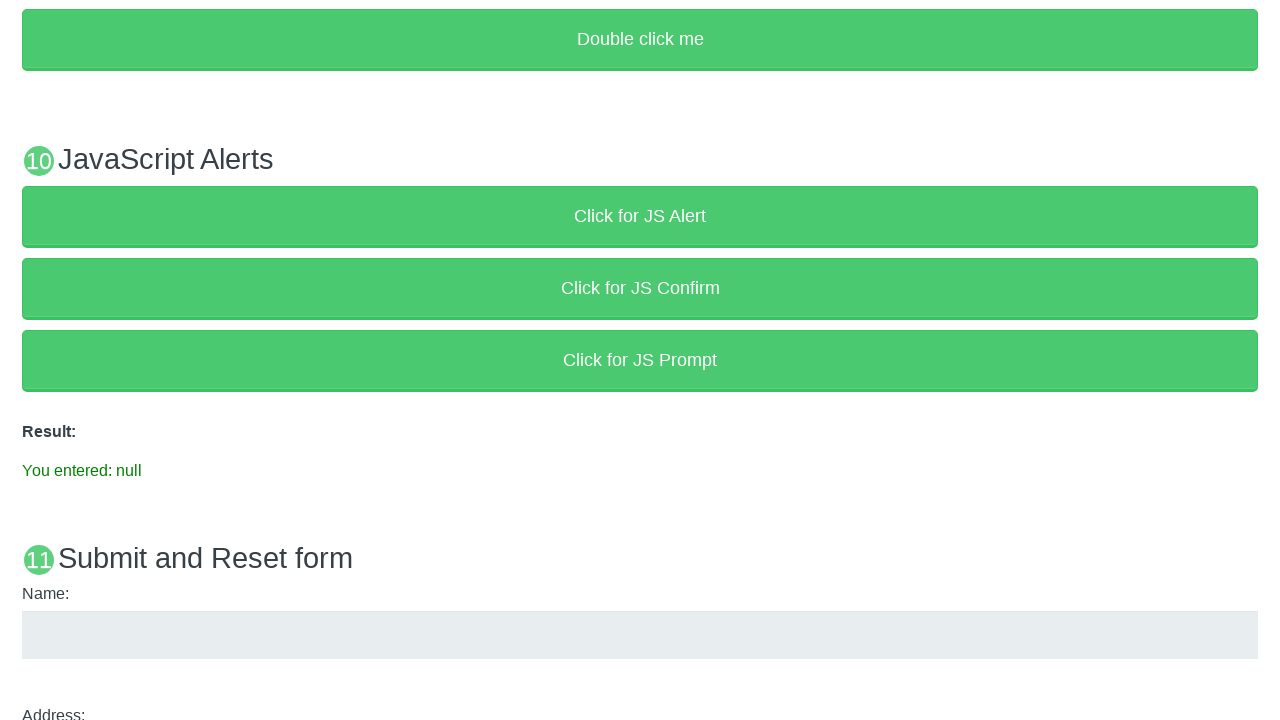

Clicked 'Click for JS Prompt' button to trigger second JavaScript prompt alert at (640, 360) on xpath=//button[text()='Click for JS Prompt']
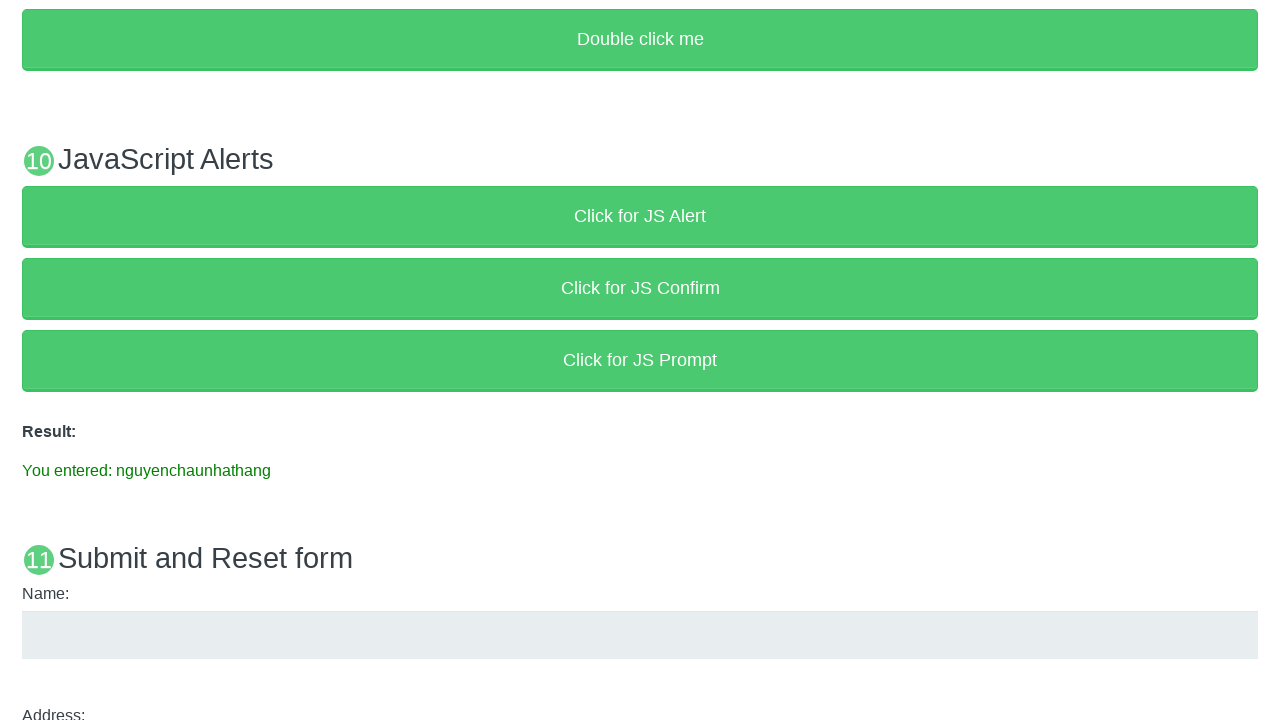

Verified that accepting prompt with text 'nguyenchaunhathang' displayed correct result
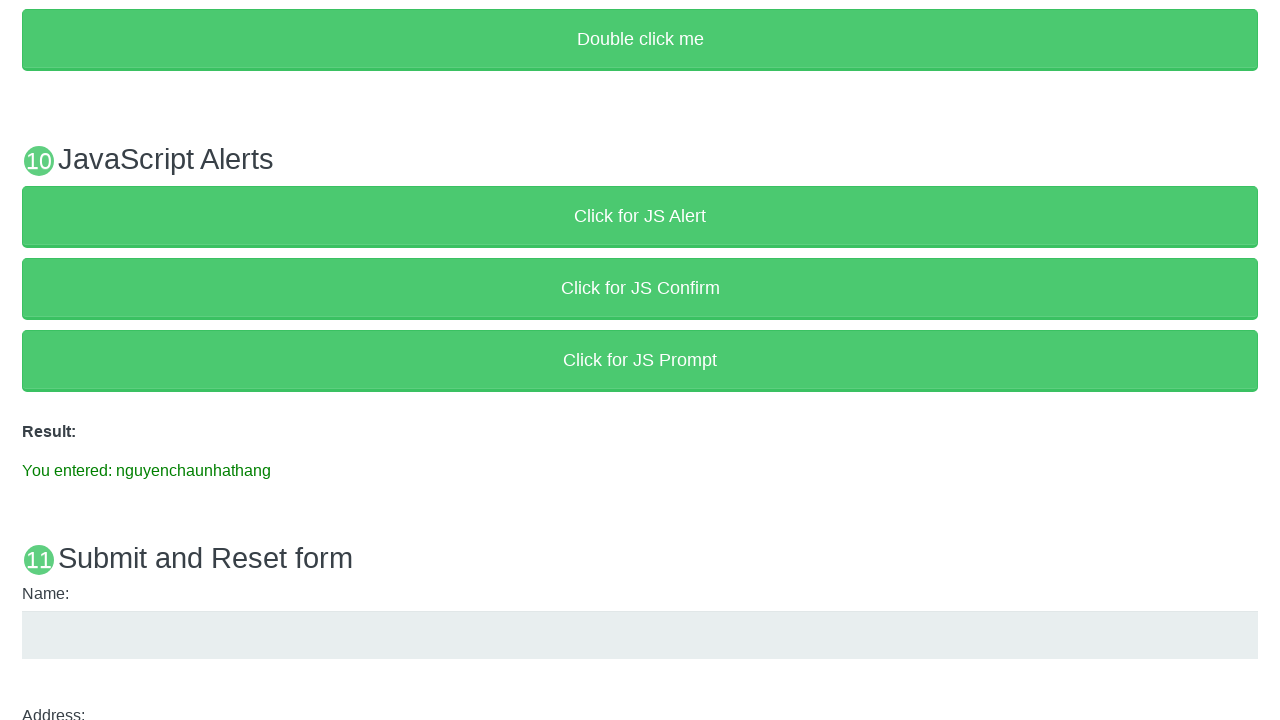

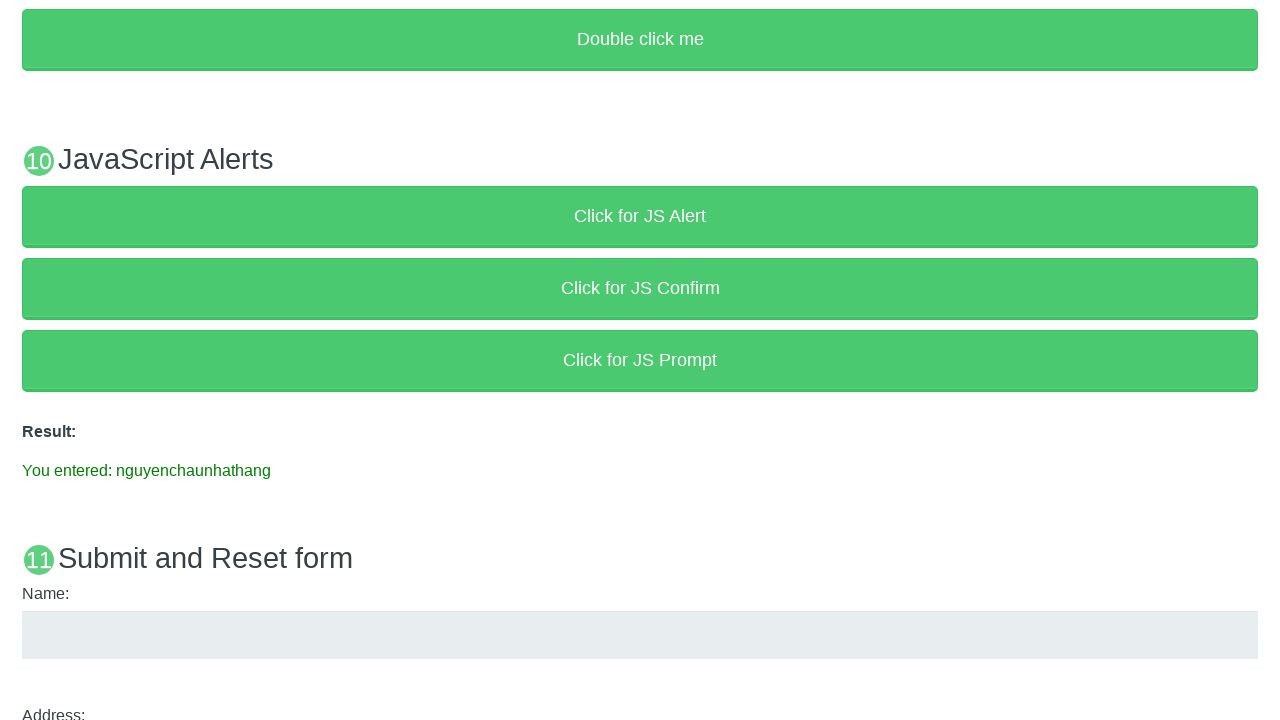